Tests e-commerce functionality by adding multiple products to cart, applying a promo code, and verifying the discount is applied

Starting URL: https://rahulshettyacademy.com/seleniumPractise/

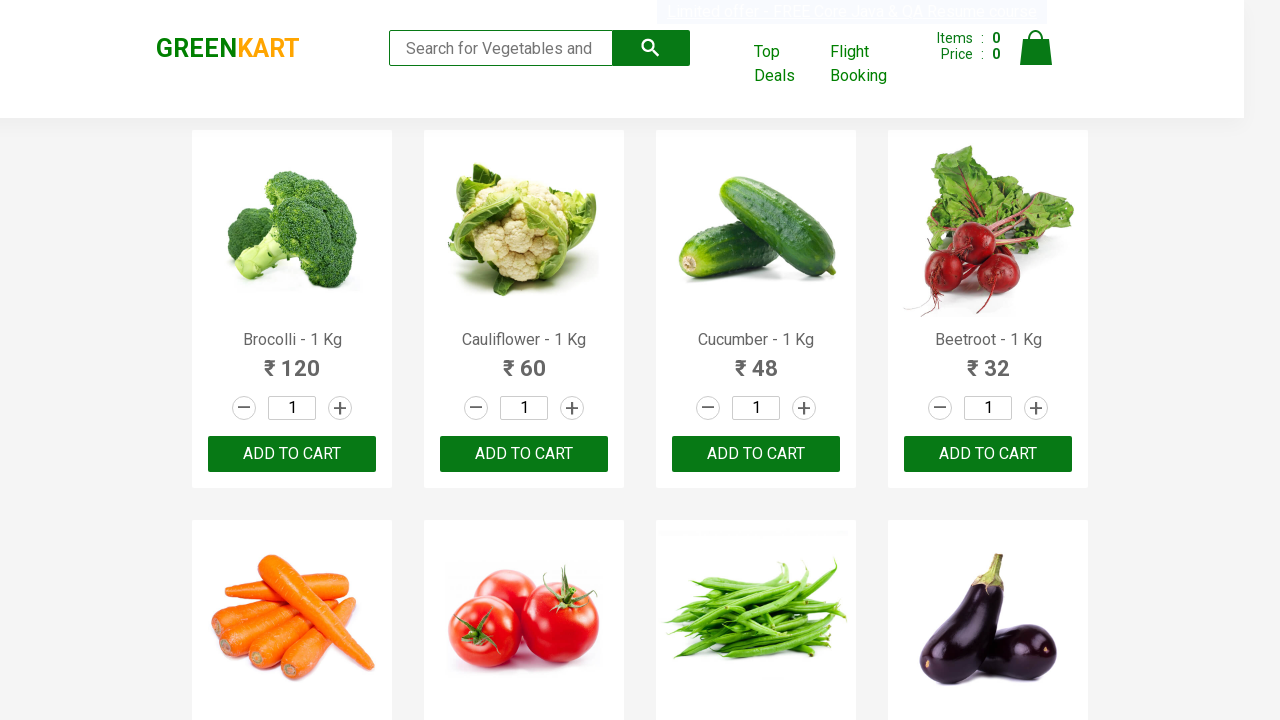

Retrieved all product names from the page
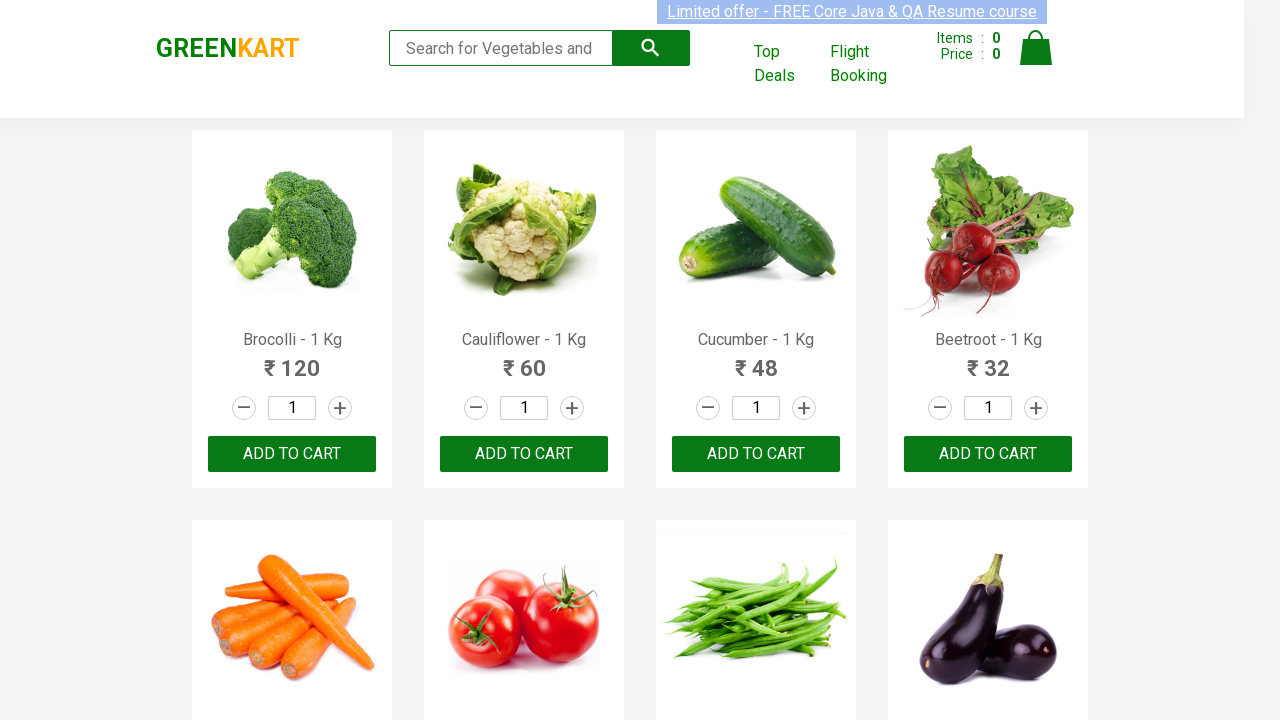

Added 'Brocolli' to cart at (292, 454) on xpath=//div[@class='product-action']/button >> nth=0
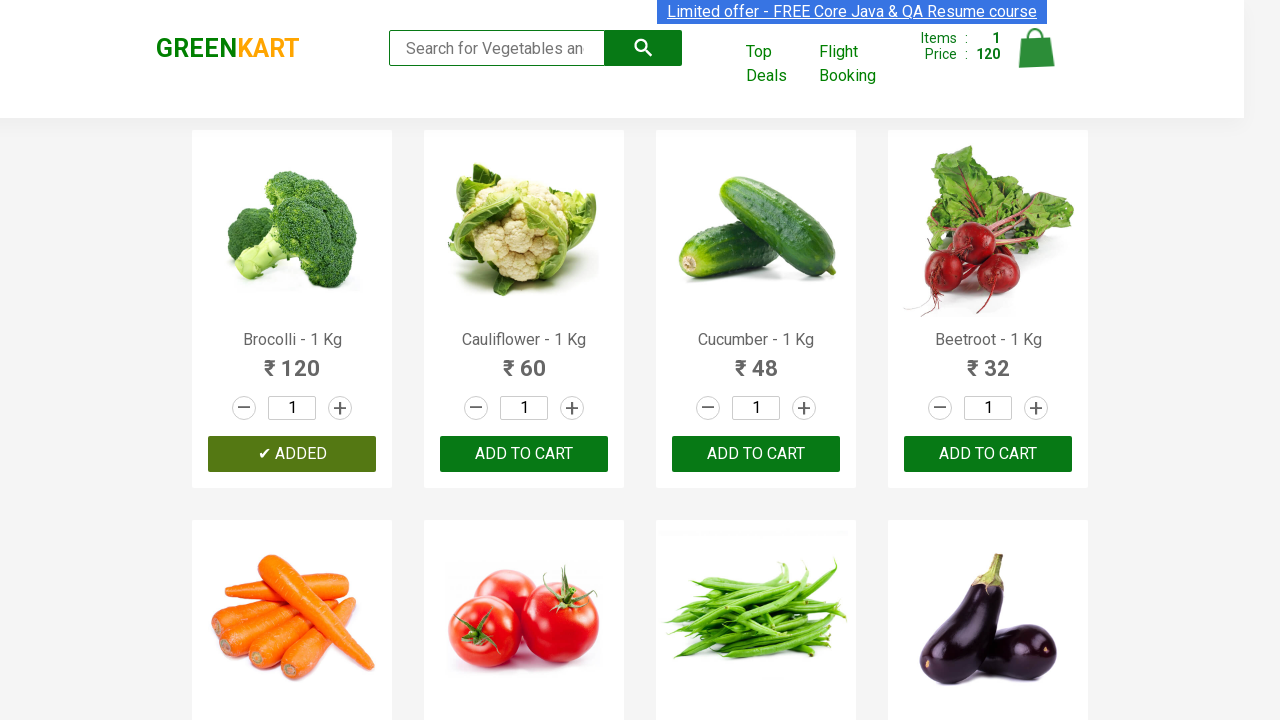

Added 'Cucumber' to cart at (756, 454) on xpath=//div[@class='product-action']/button >> nth=2
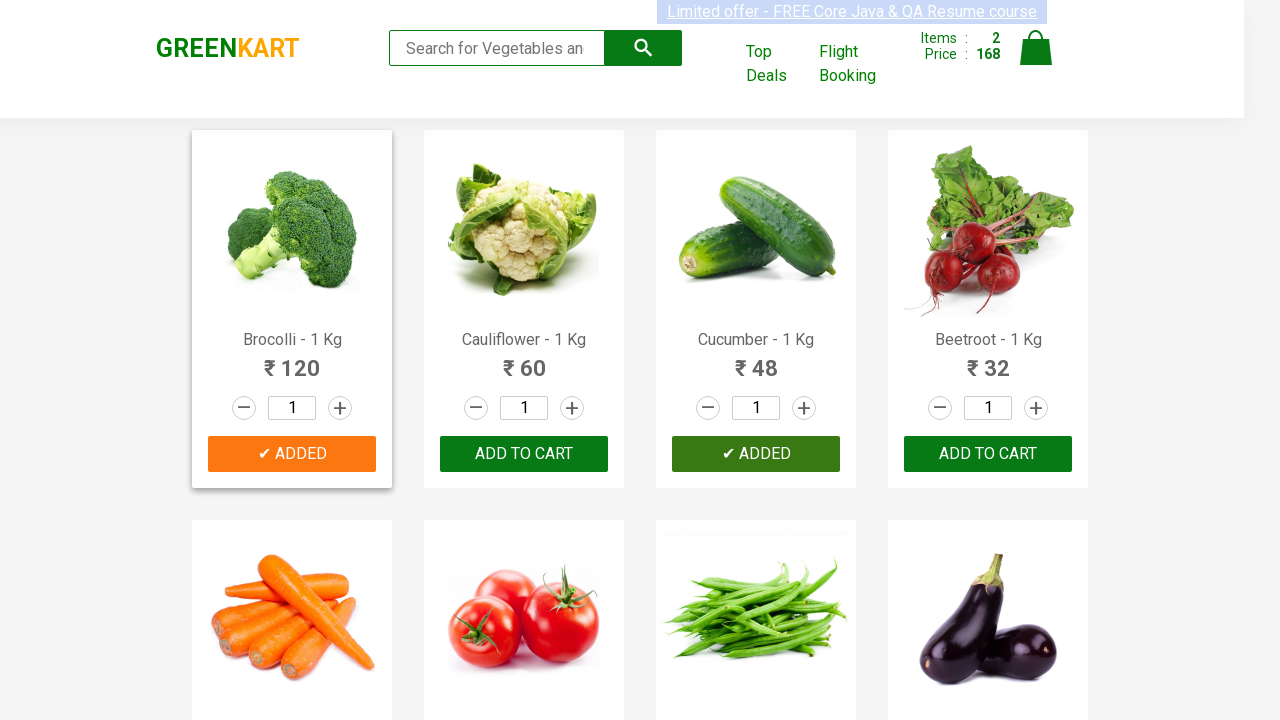

Added 'Tomato' to cart at (524, 360) on xpath=//div[@class='product-action']/button >> nth=5
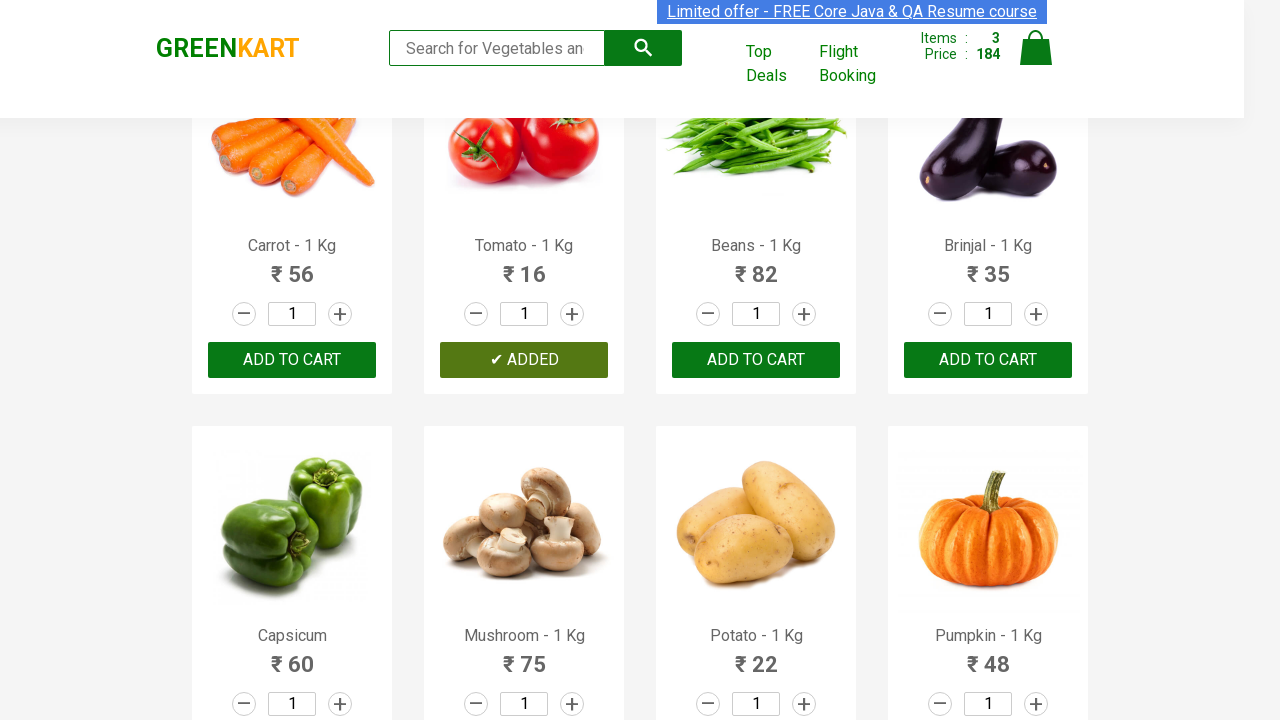

Added 'Cashews' to cart at (292, 569) on xpath=//div[@class='product-action']/button >> nth=28
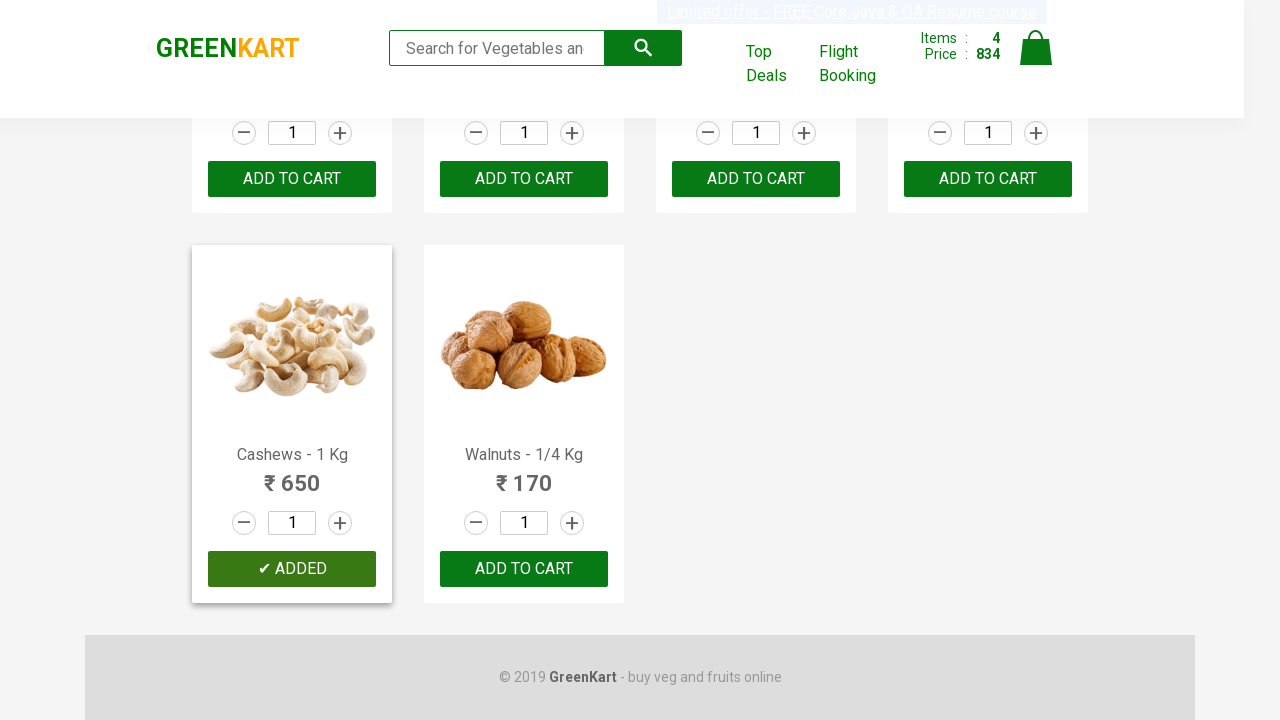

Clicked cart icon to view cart at (1036, 48) on img[alt='Cart']
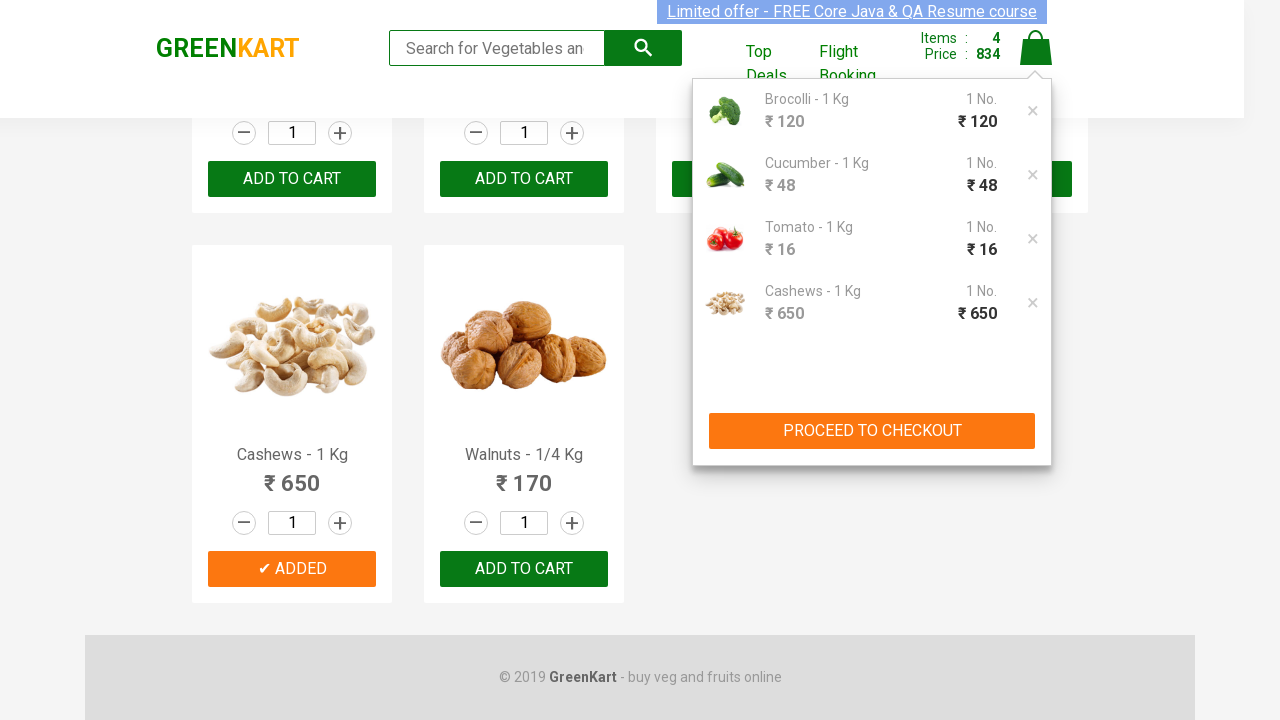

Clicked 'Proceed to Checkout' button at (872, 431) on div[class='cart-preview active'] div[class='action-block'] button
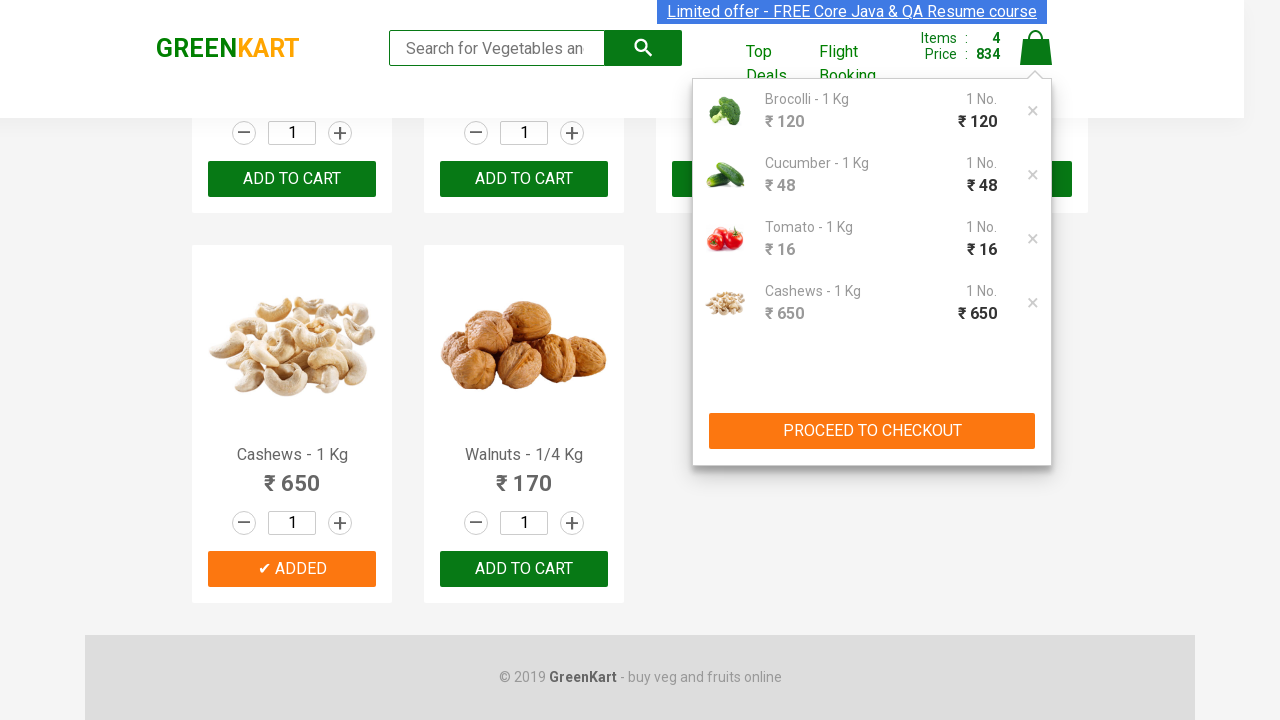

Promo code input field is now visible
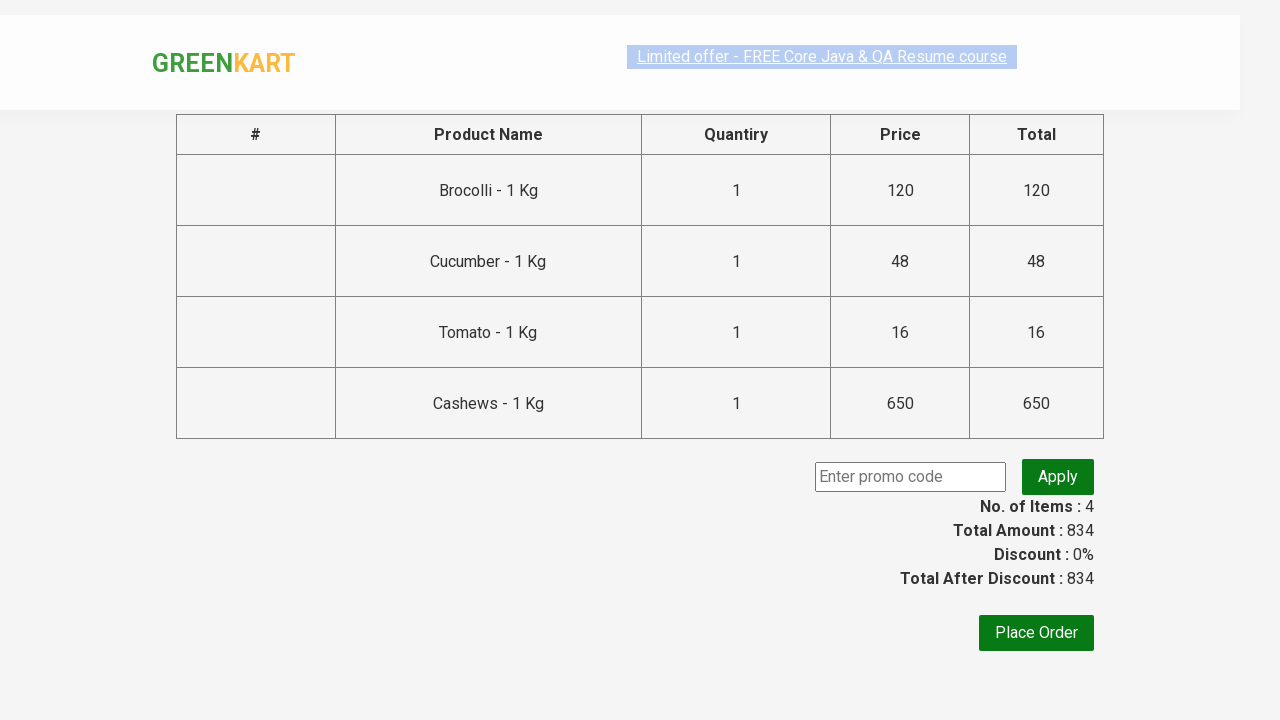

Entered promo code 'rahulshettyacademy' in the input field on //input[@class='promoCode']
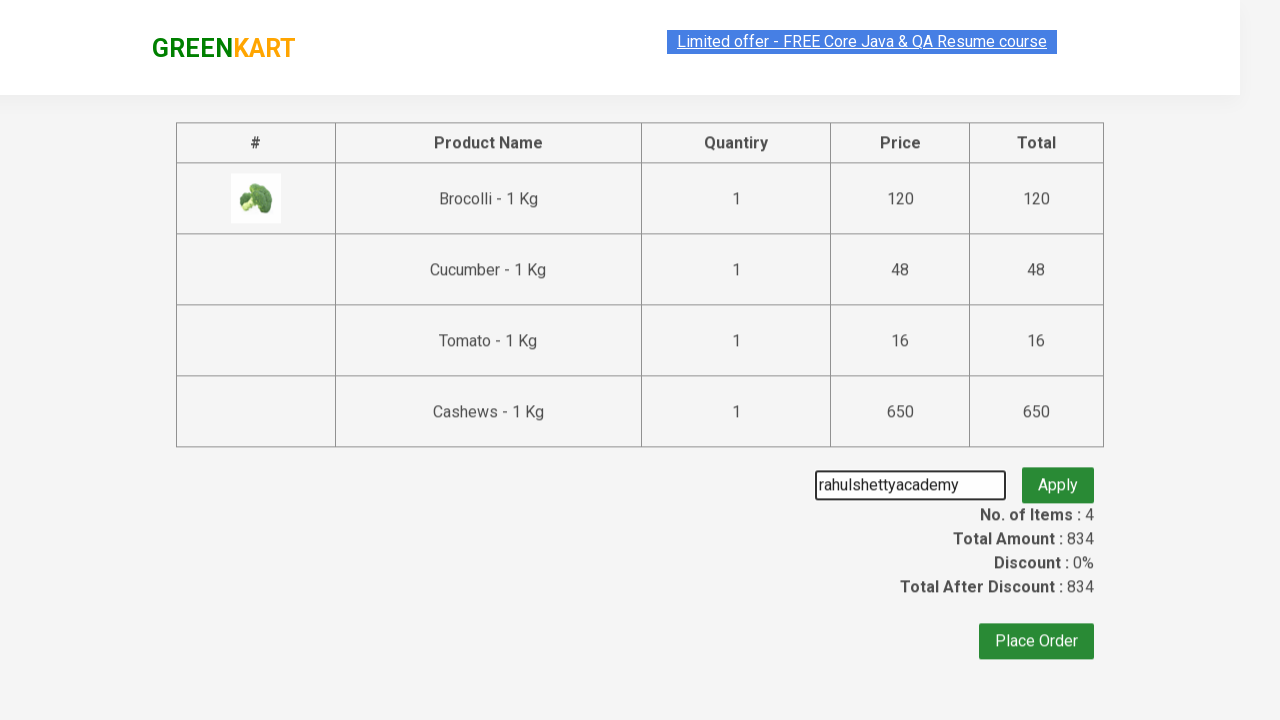

Clicked 'Apply' button to apply the promo code at (1058, 477) on button.promoBtn
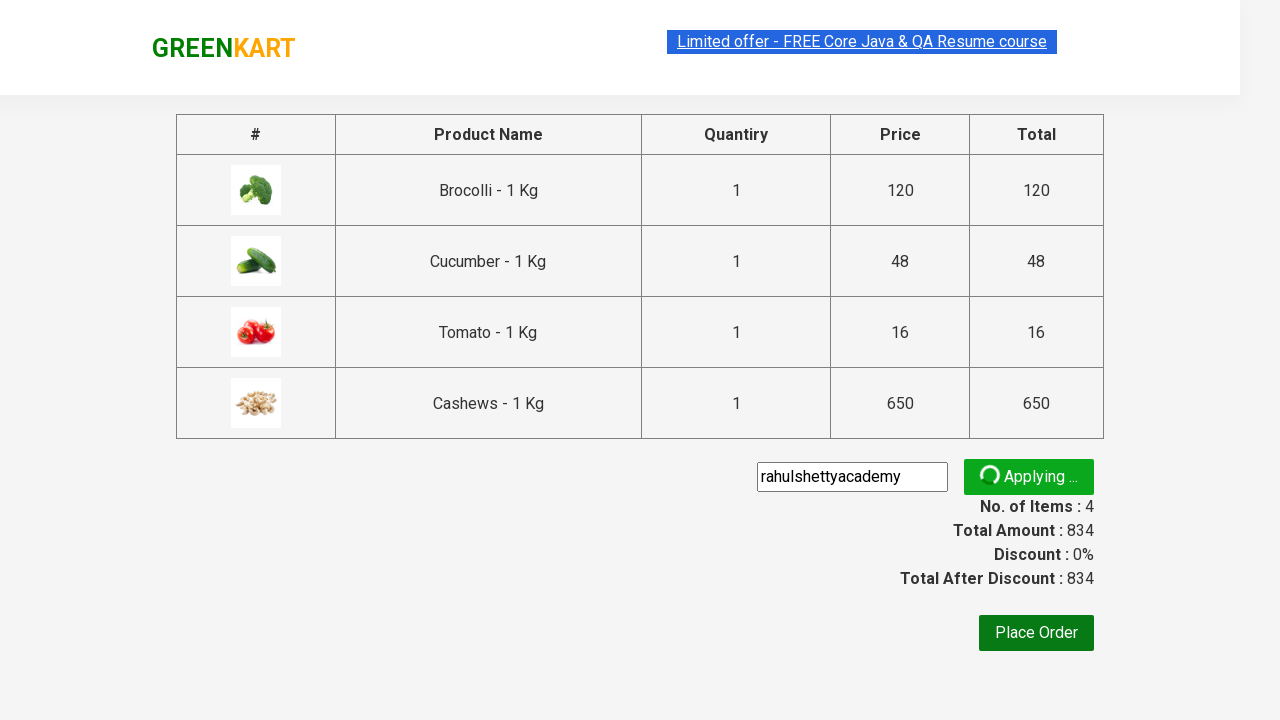

Promo code confirmation message appeared
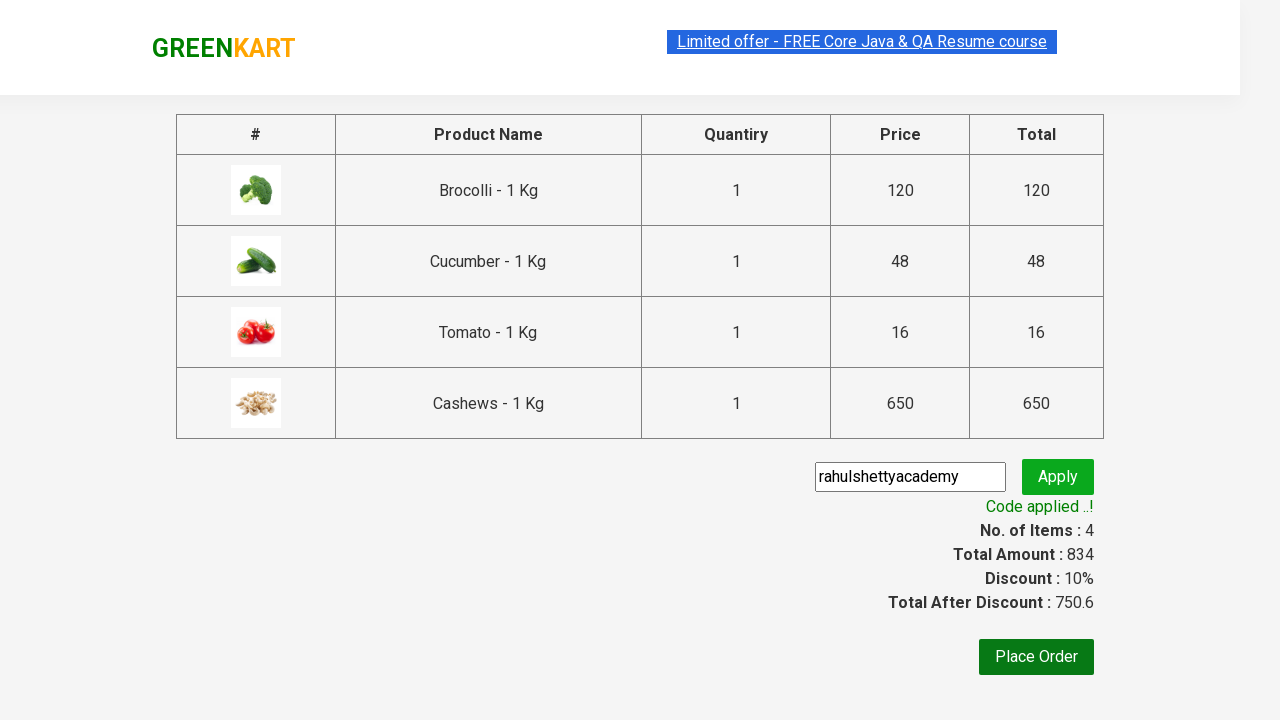

Retrieved promo confirmation text: 'Code applied ..!'
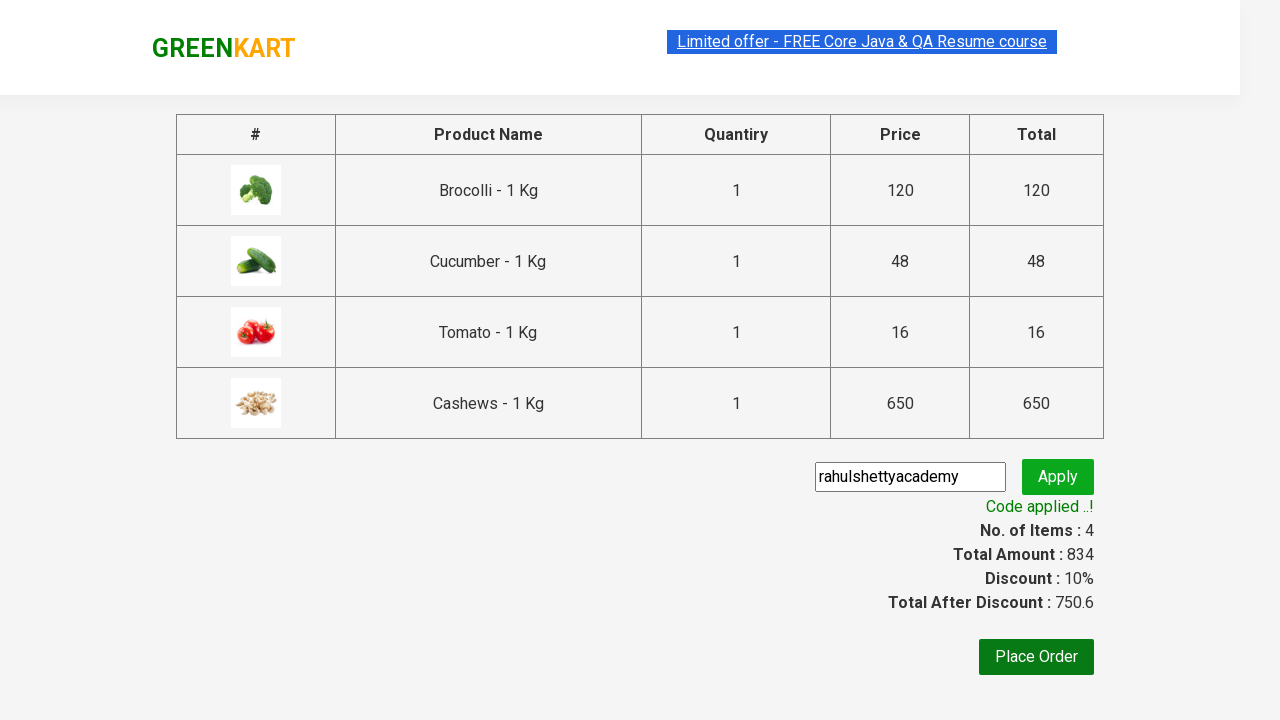

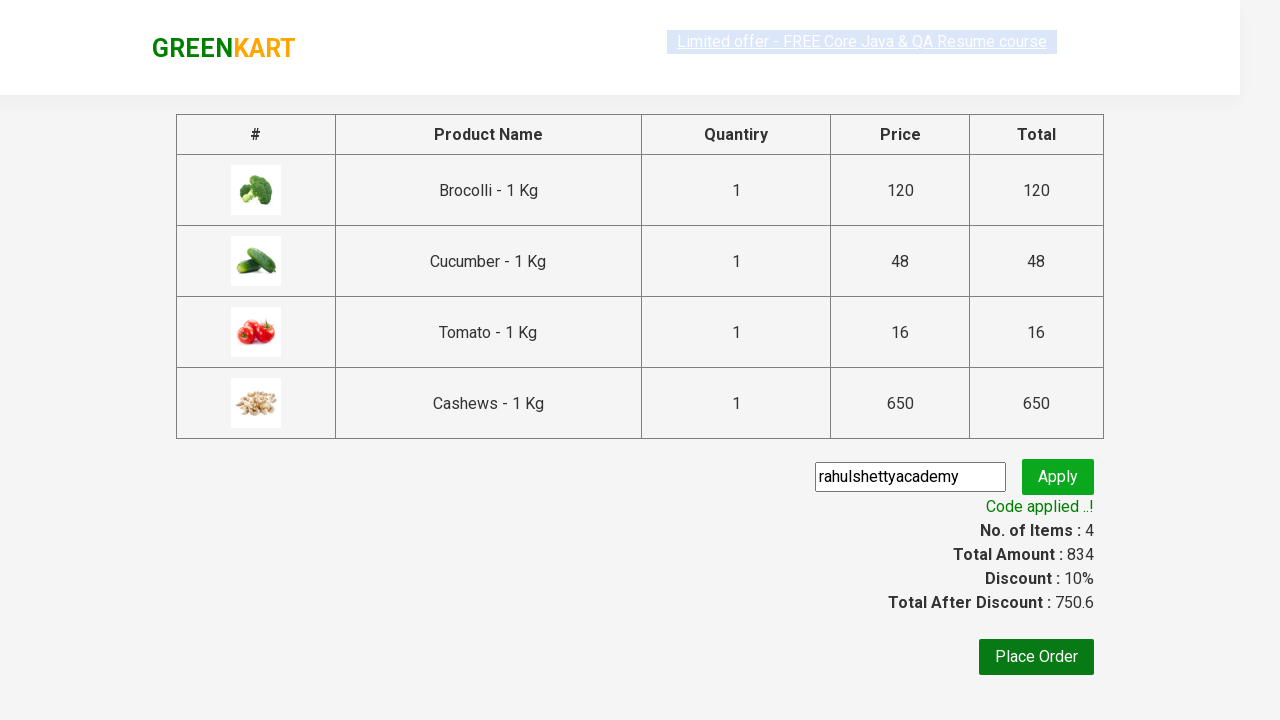